Tests auto-suggestive dropdown functionality by typing a partial search term and selecting a matching option from the suggestions that appear

Starting URL: https://rahulshettyacademy.com/dropdownsPractise/

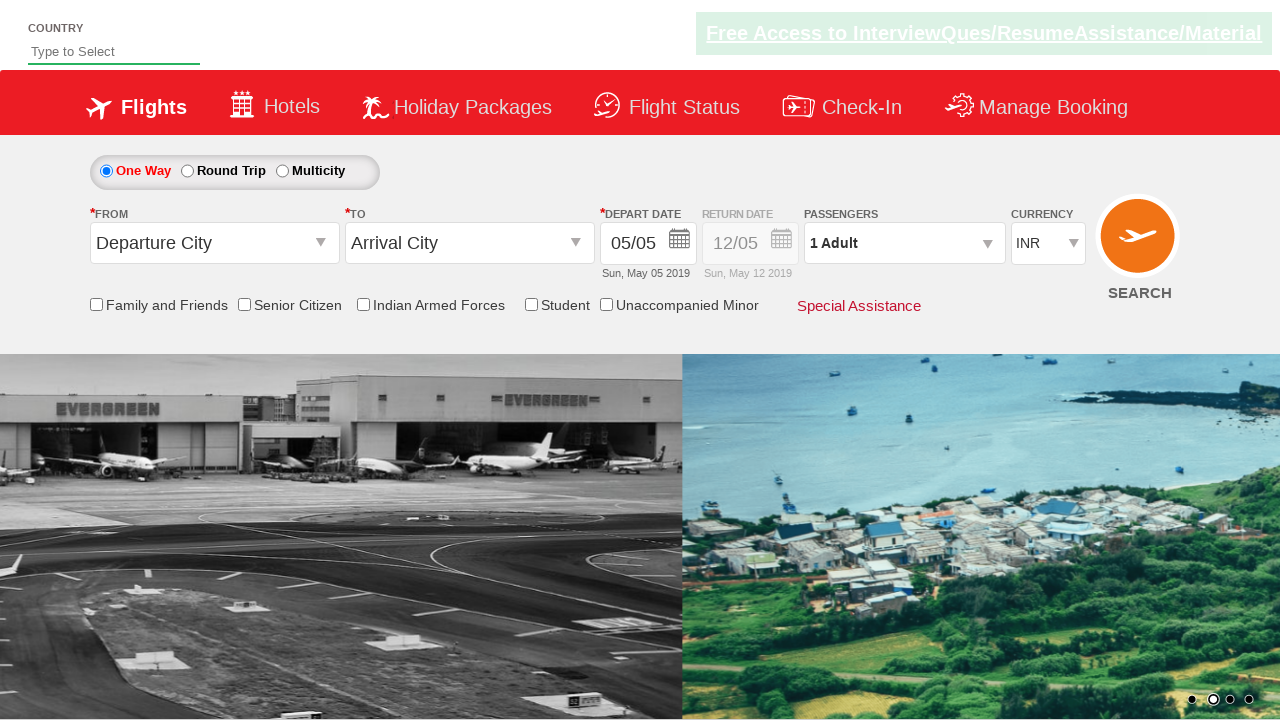

Filled autosuggest field with 'ind' to trigger dropdown suggestions on #autosuggest
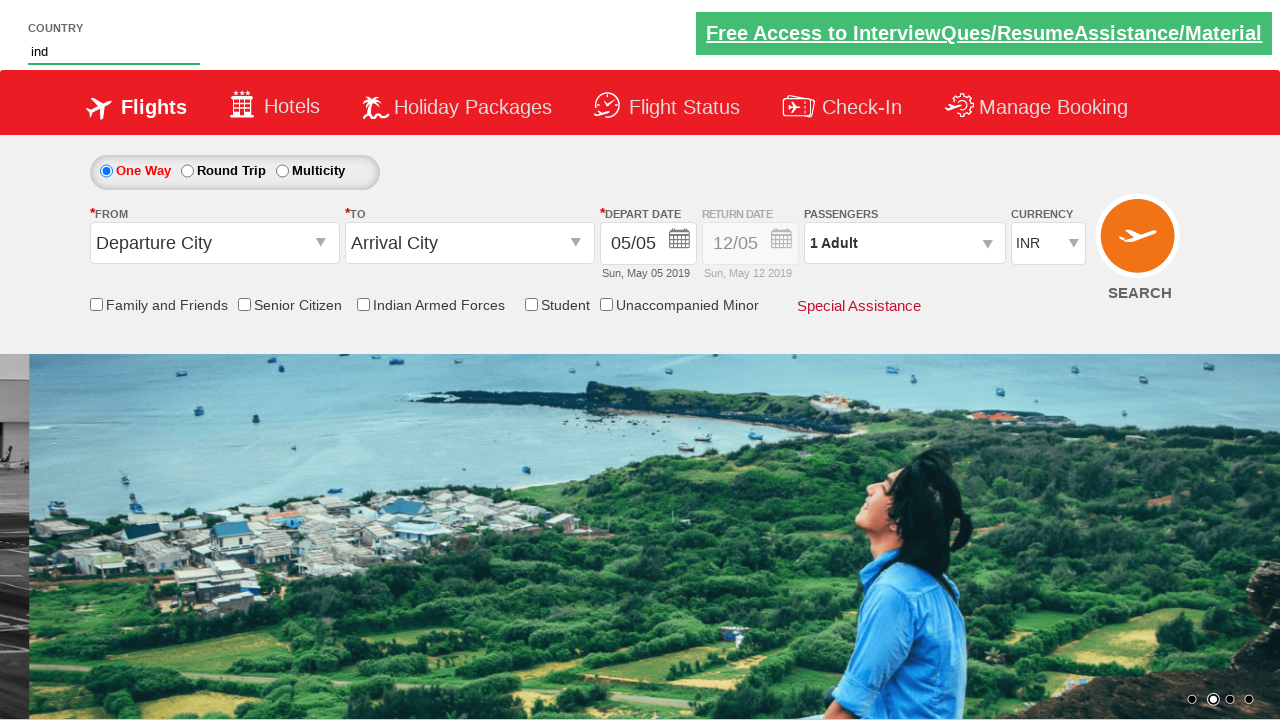

Autocomplete suggestions appeared
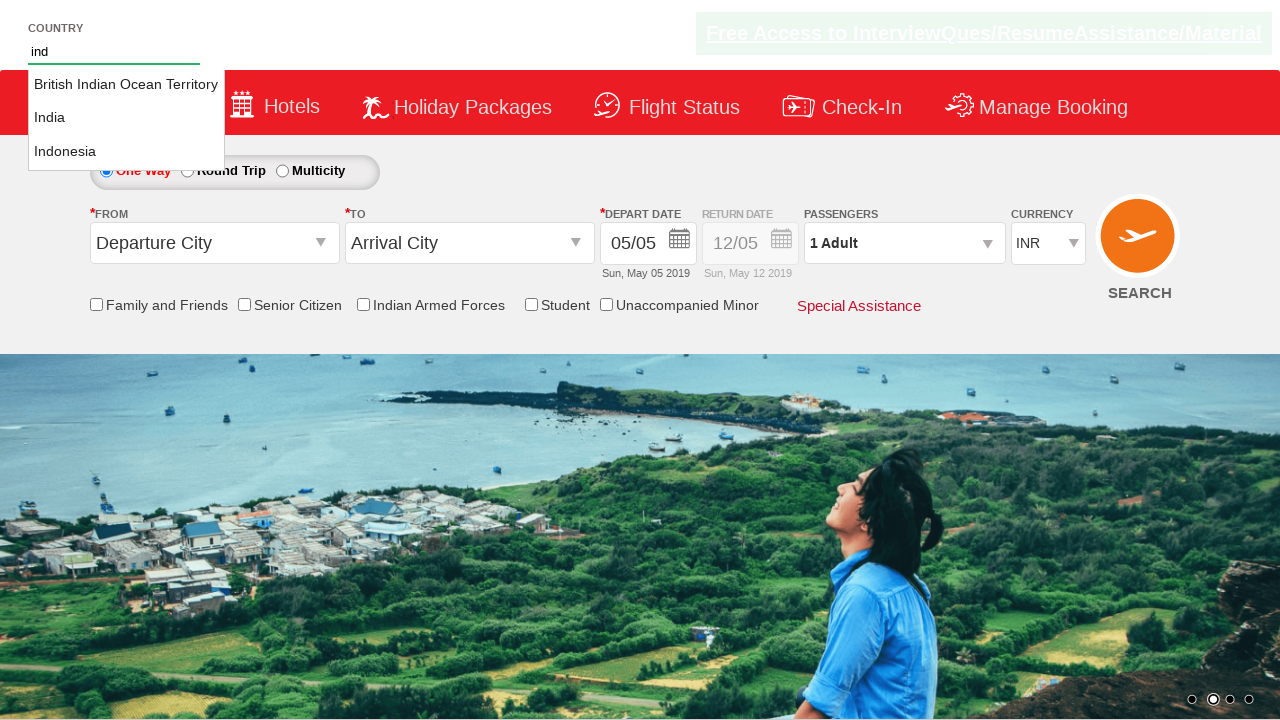

Selected 'India' from the autosuggestive dropdown options at (126, 118) on li.ui-menu-item a >> nth=1
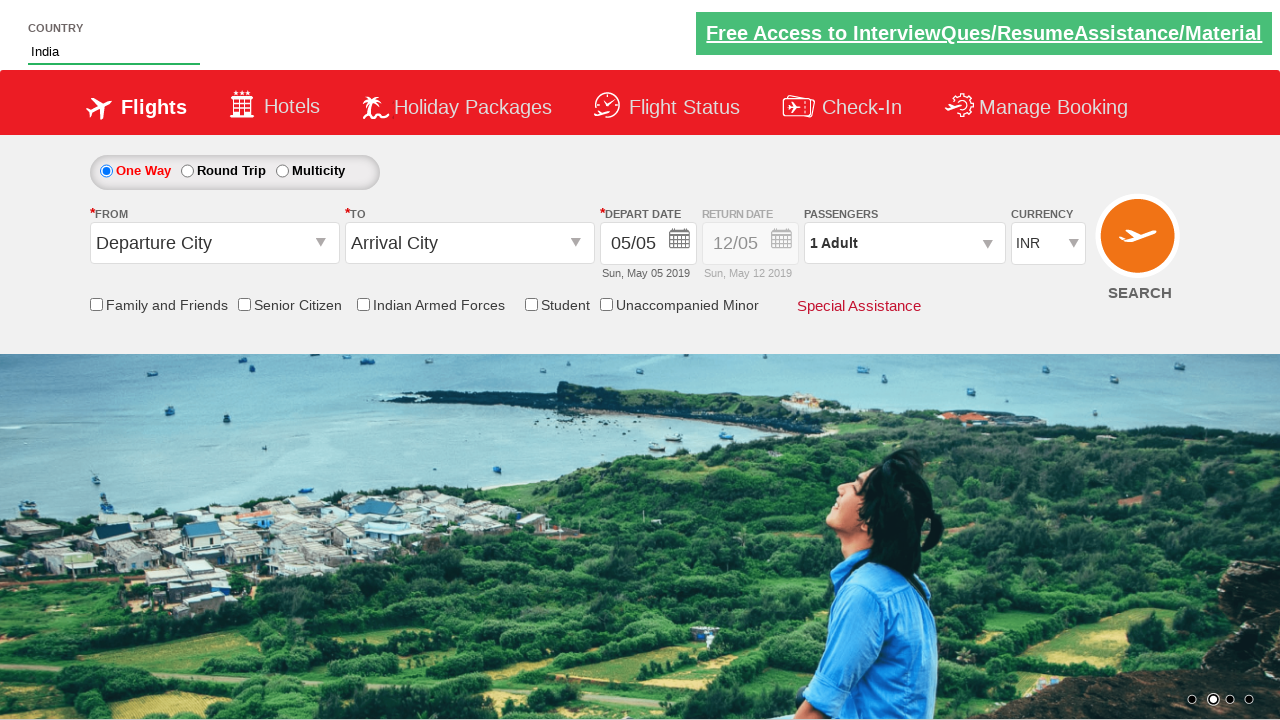

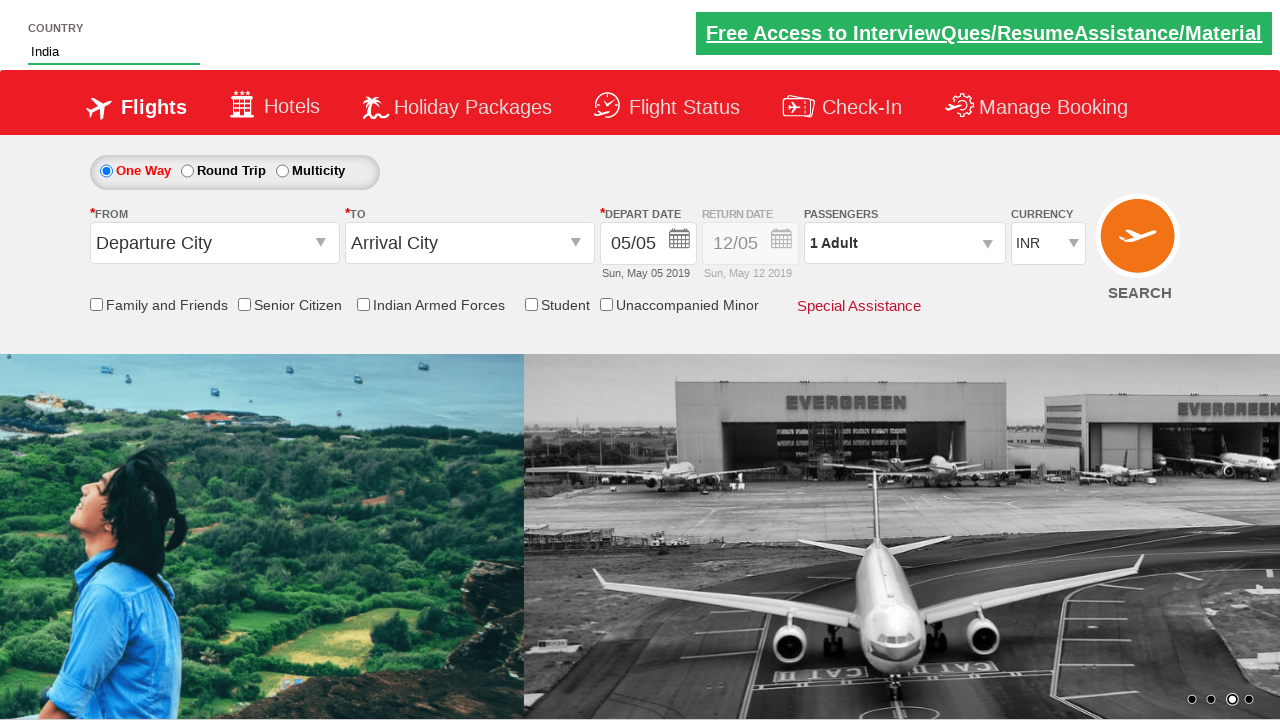